Tests multi-window handling by clicking a button to open a new window, switching to the child window, and filling out a form field in the new window.

Starting URL: https://www.hyrtutorials.com/p/window-handles-practice.html

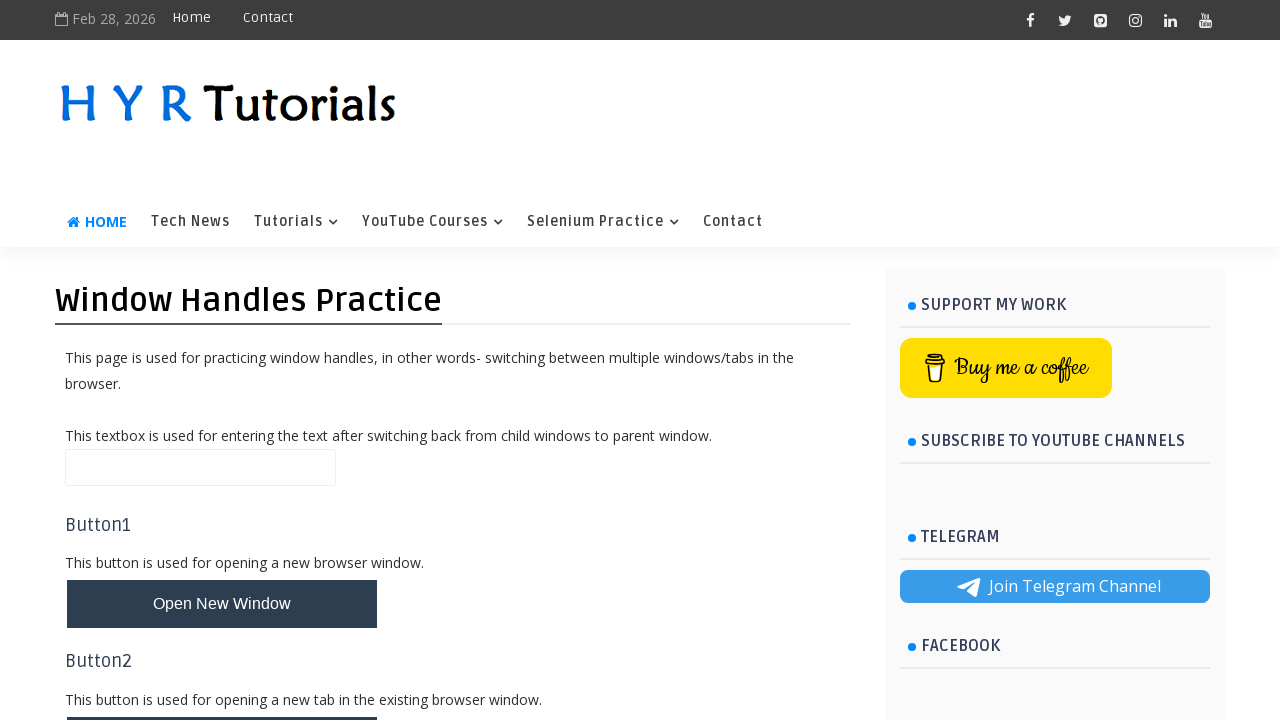

Stored the original parent page reference
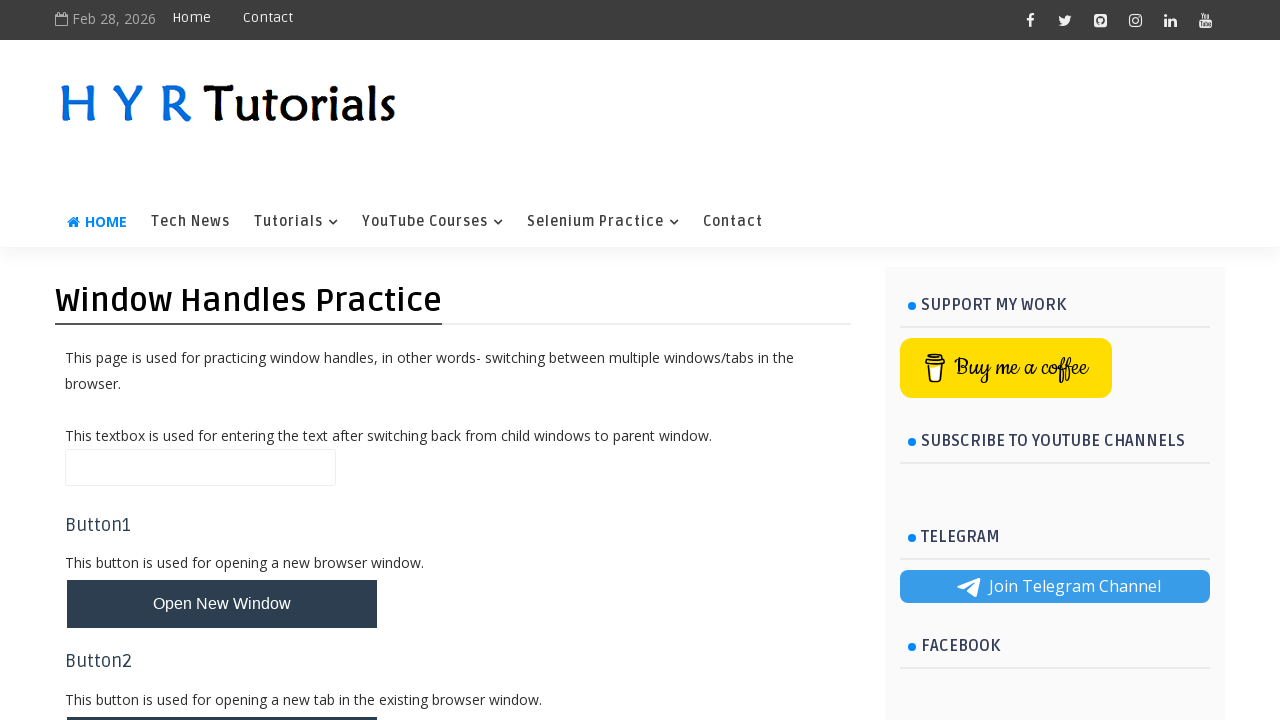

Clicked button to open new window at (222, 604) on #newWindowBtn
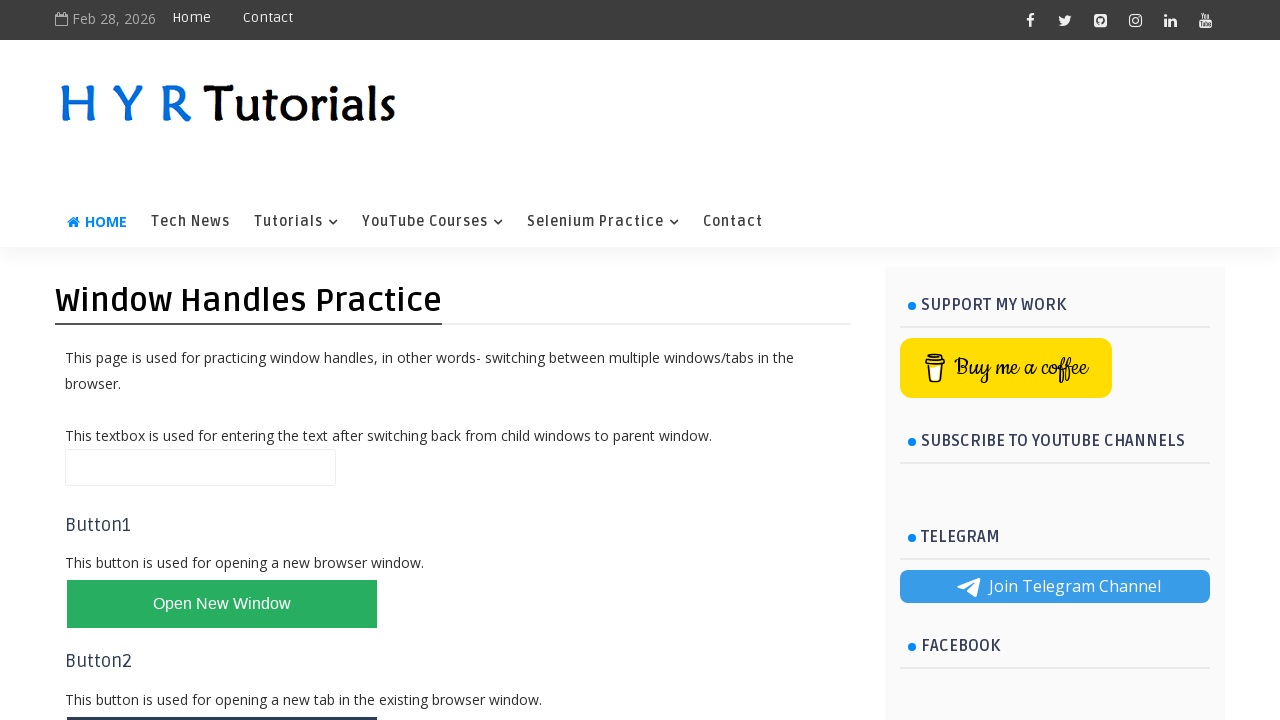

Captured reference to the newly opened child window
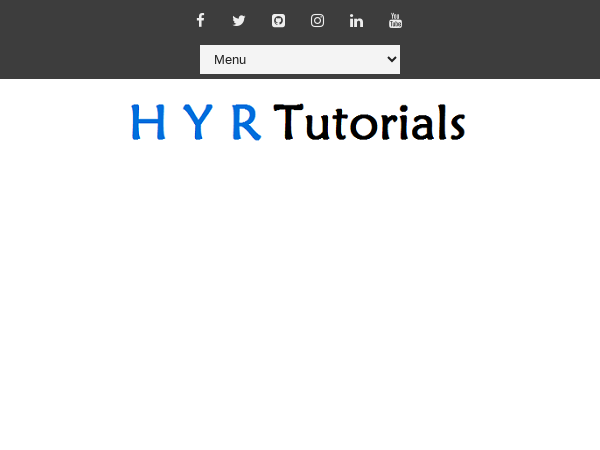

Child window page loaded completely
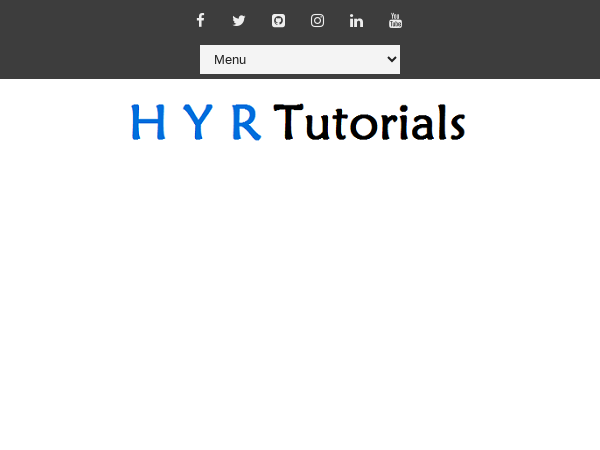

Filled firstName field with 'ganapathy' in child window on #firstName
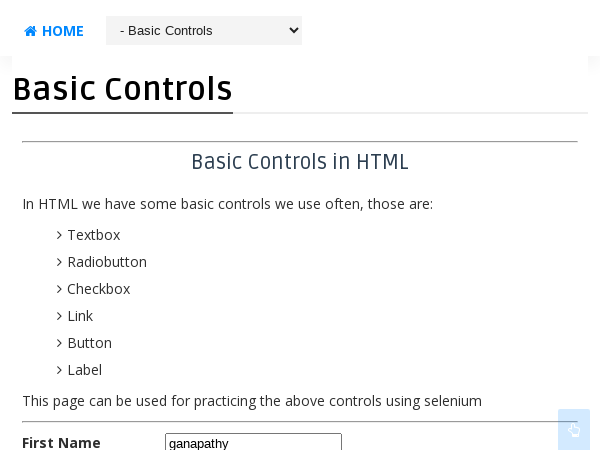

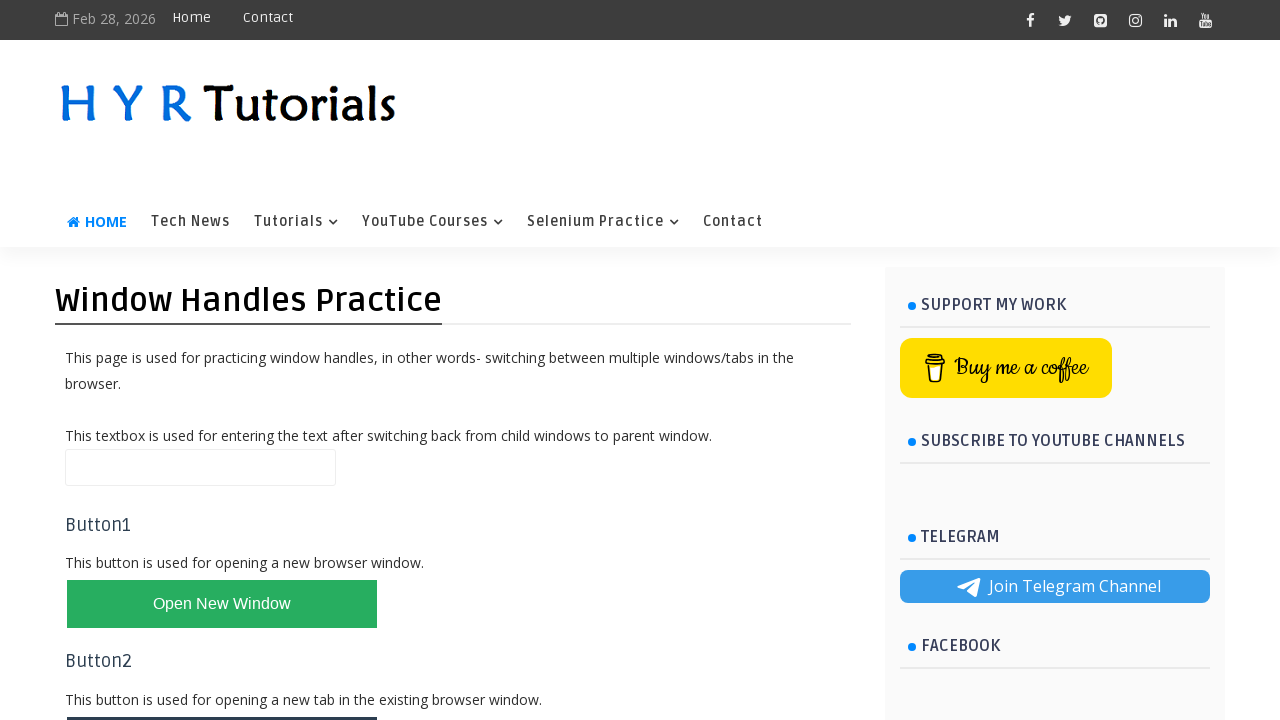